Tests filling the complete form, submitting, clicking No on confirmation to go back, and verifying all form fields retain their previously entered values.

Starting URL: https://acctabootcamp.github.io/site/tasks/provide_feedback

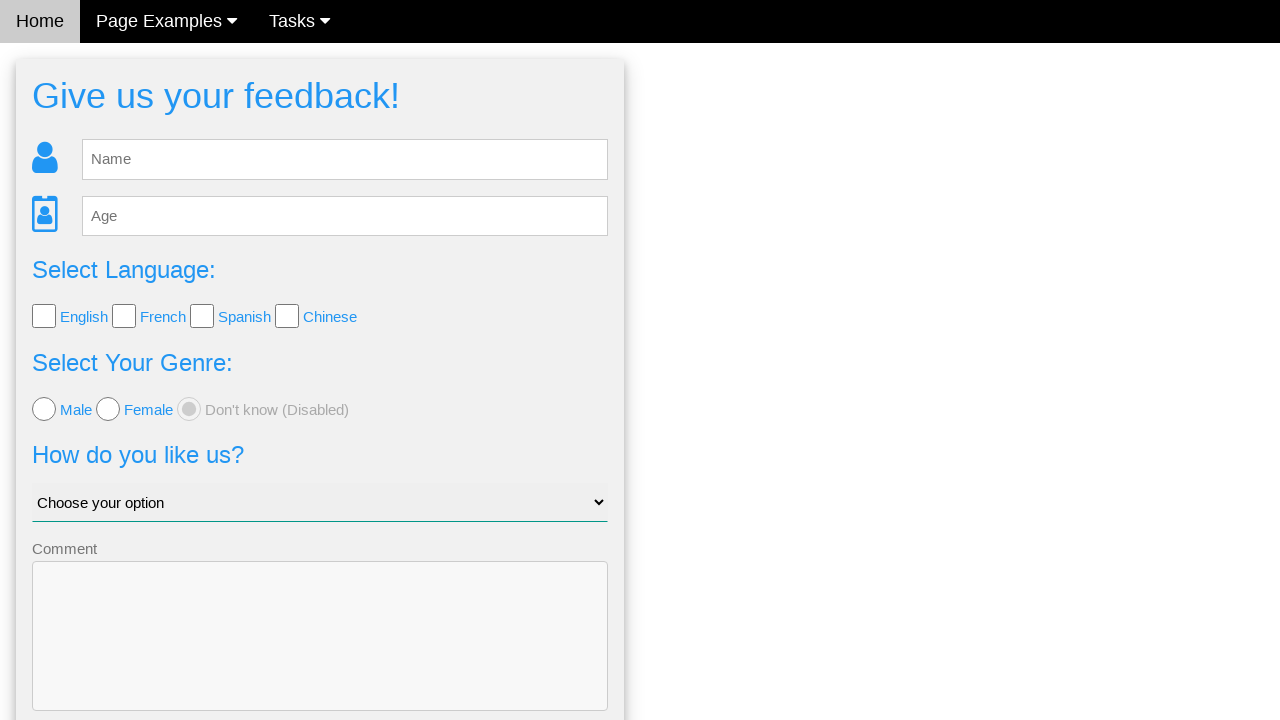

Filled name field with 'Tomas' on #fb_name
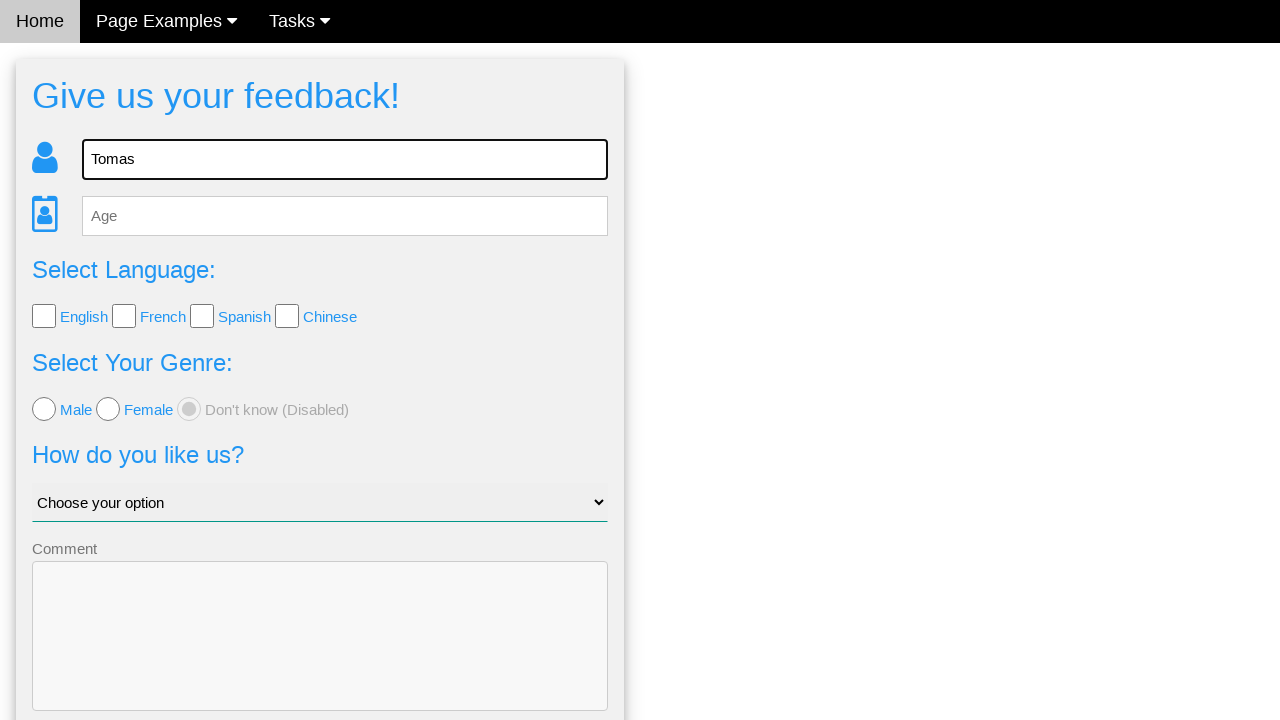

Filled age field with '18' on #fb_age
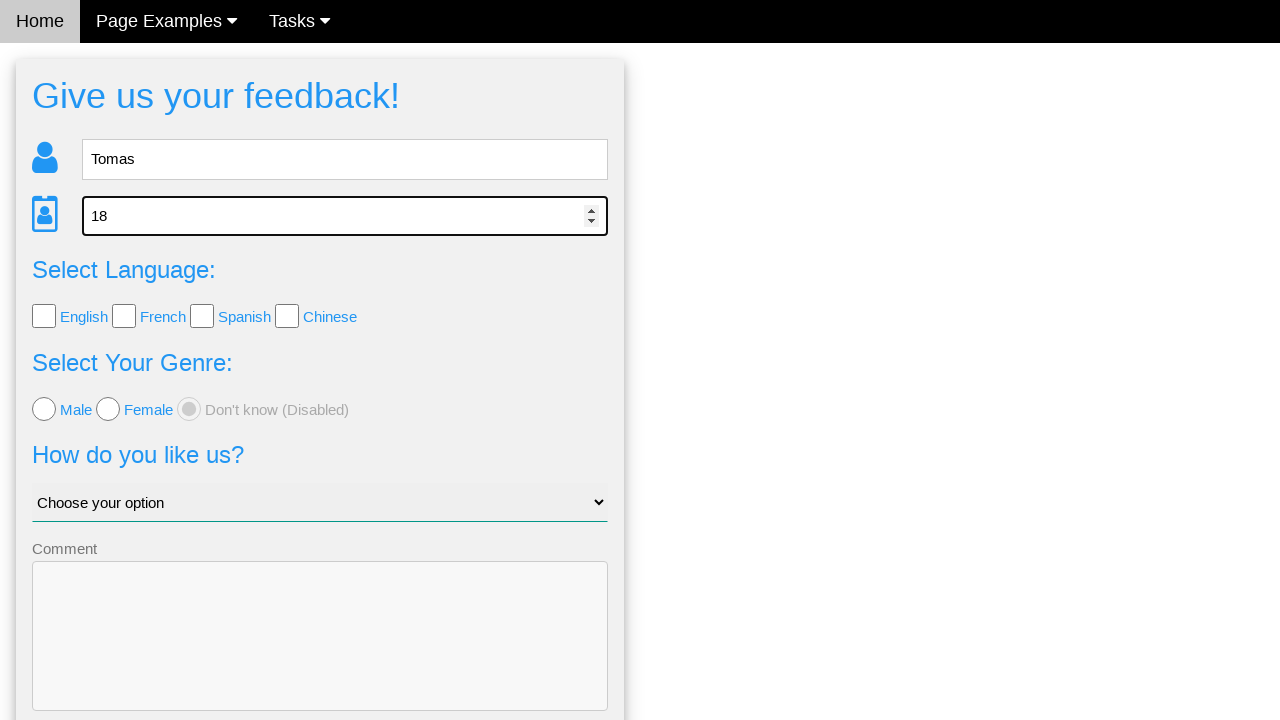

Located all language checkboxes
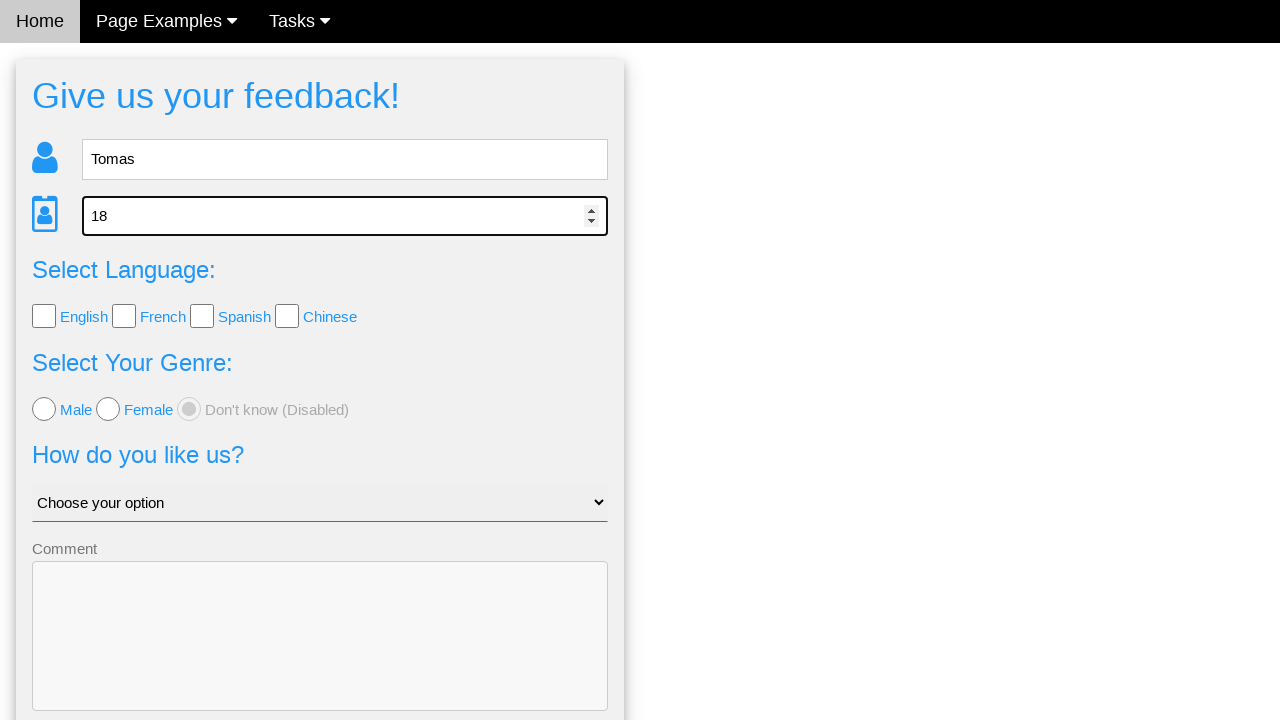

Clicked language checkbox 1 at (44, 316) on .w3-check[type='checkbox'] >> nth=0
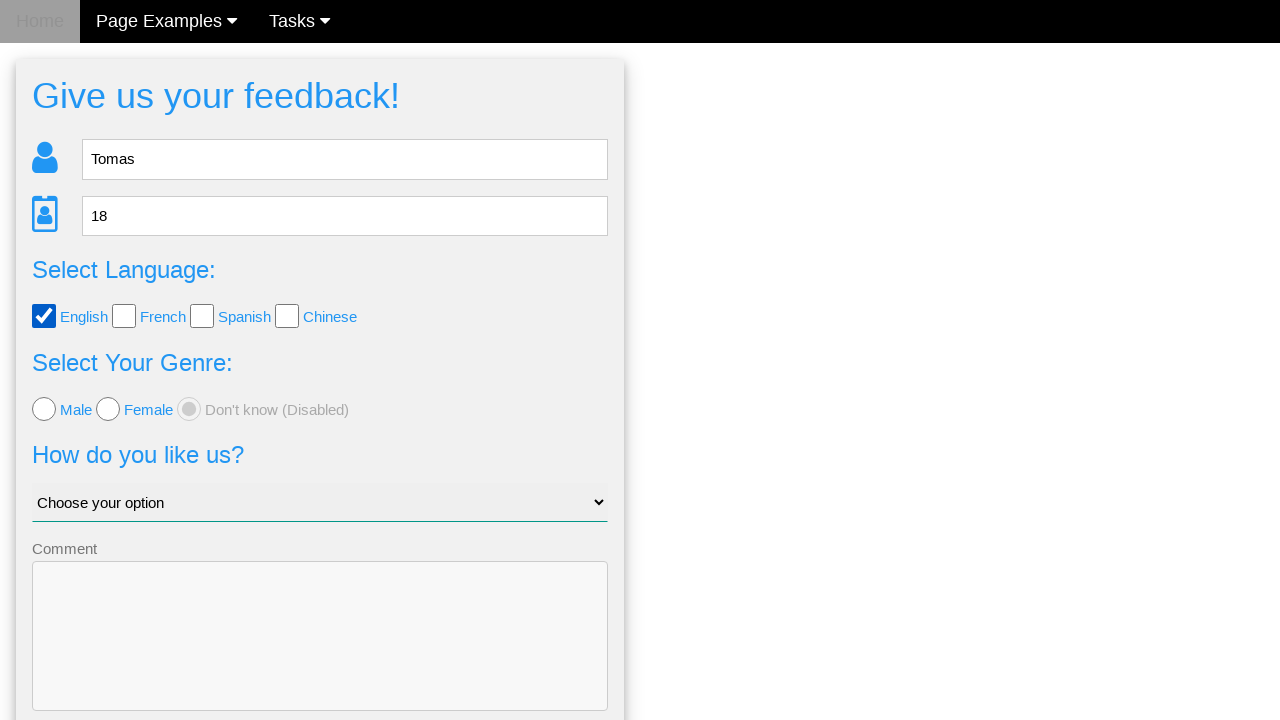

Clicked language checkbox 2 at (124, 316) on .w3-check[type='checkbox'] >> nth=1
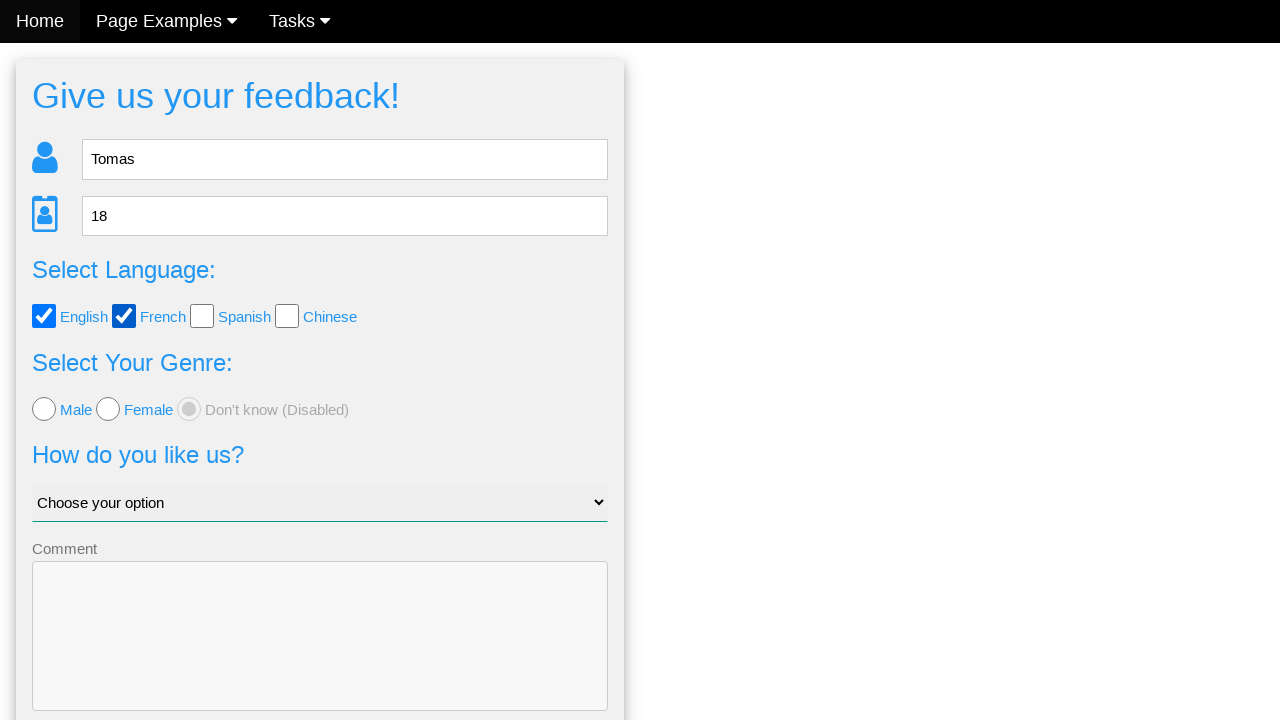

Clicked language checkbox 3 at (202, 316) on .w3-check[type='checkbox'] >> nth=2
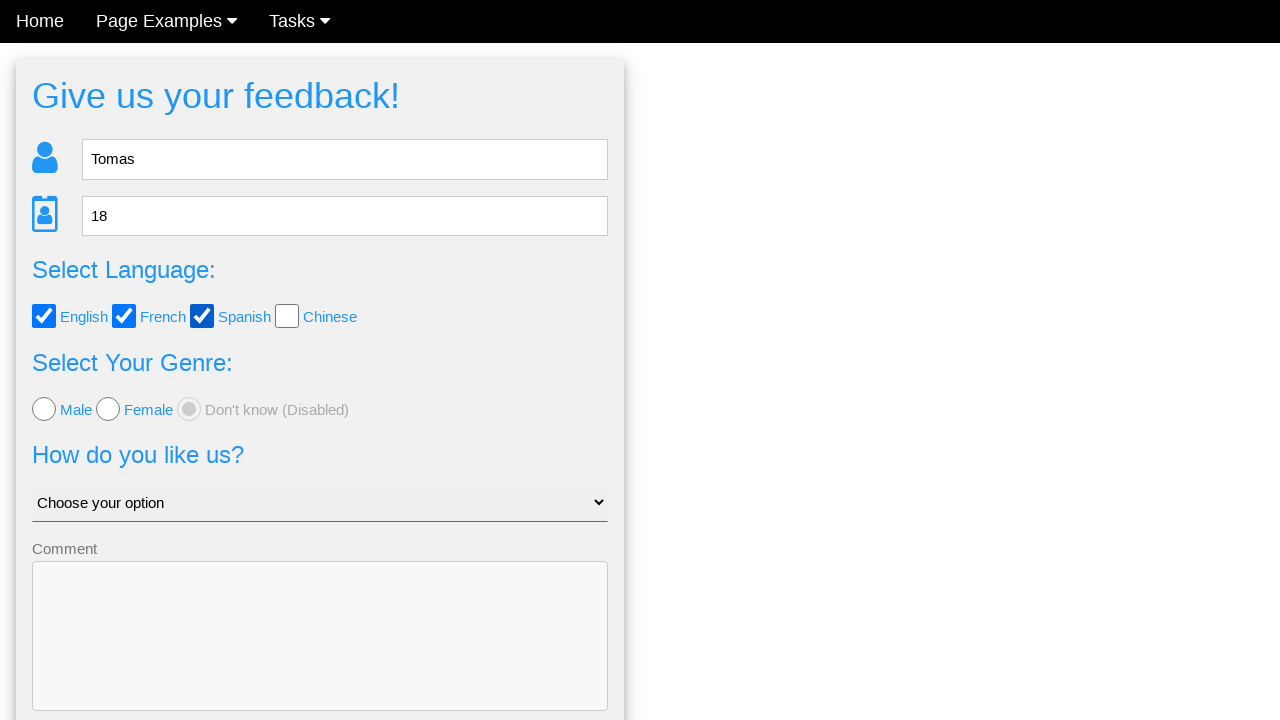

Clicked language checkbox 4 at (287, 316) on .w3-check[type='checkbox'] >> nth=3
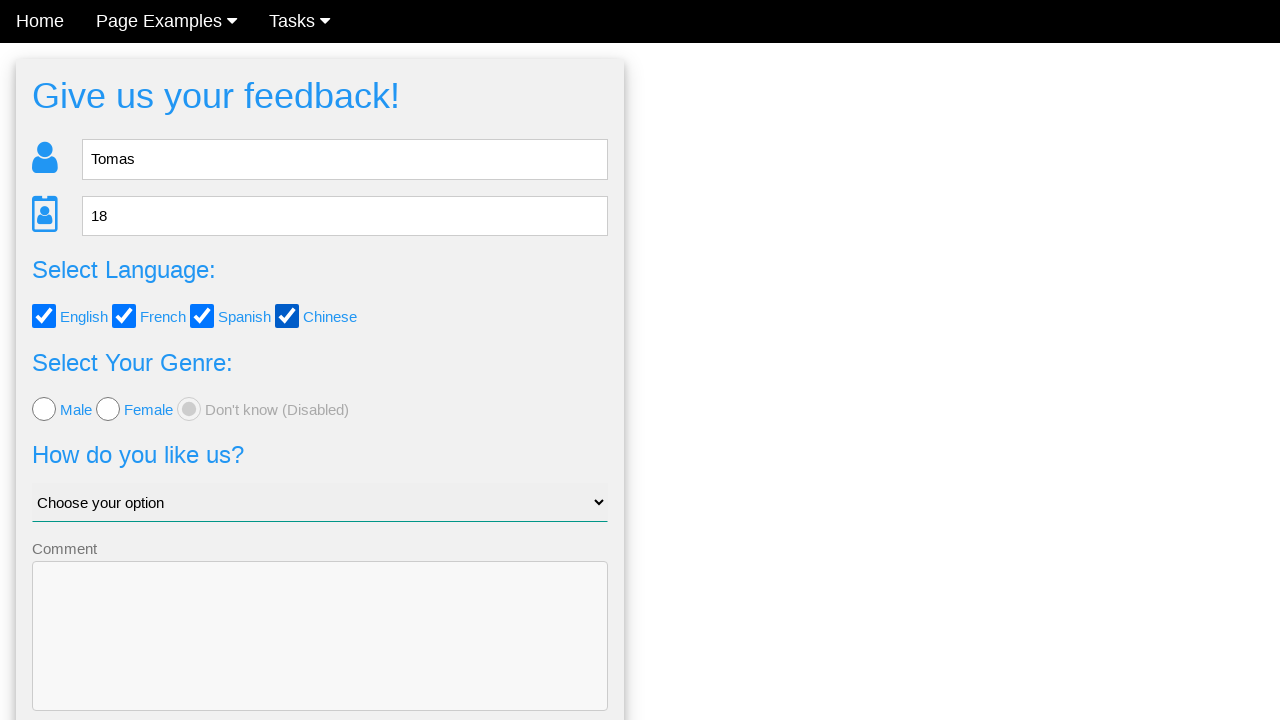

Selected male radio button at (44, 409) on .w3-radio[type='radio']
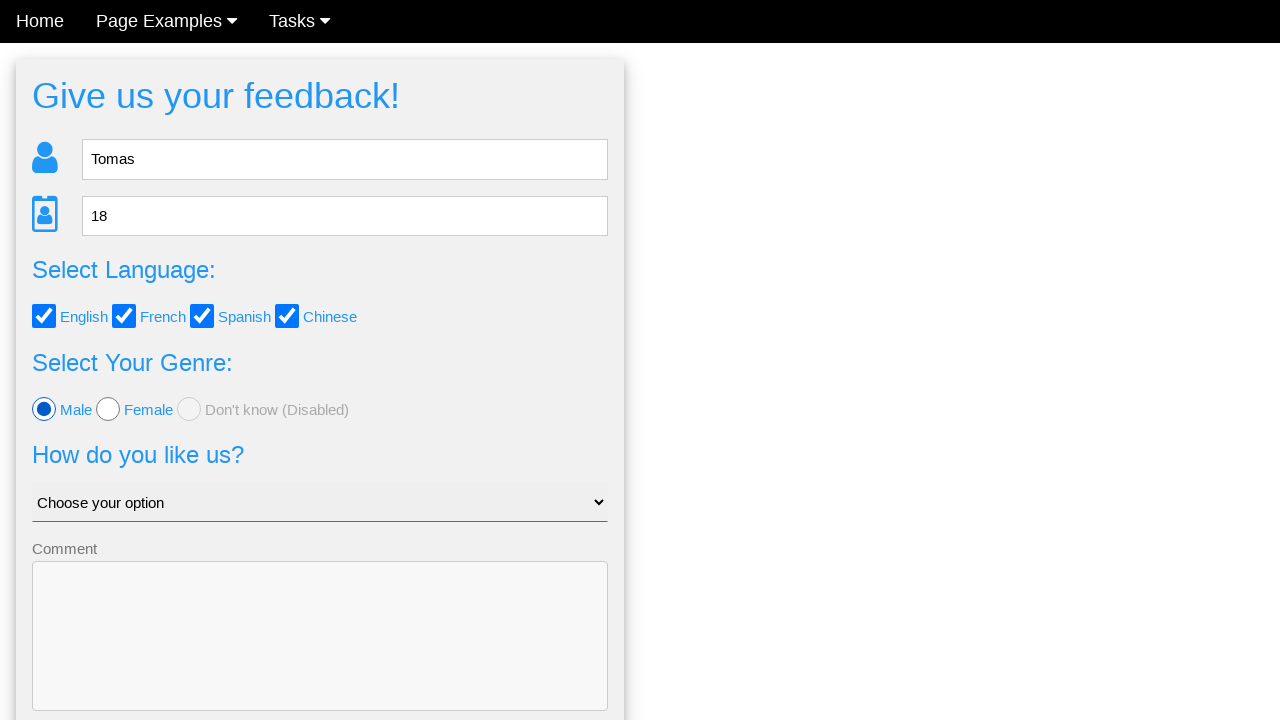

Selected 'Good' from feedback rating dropdown on .w3-select
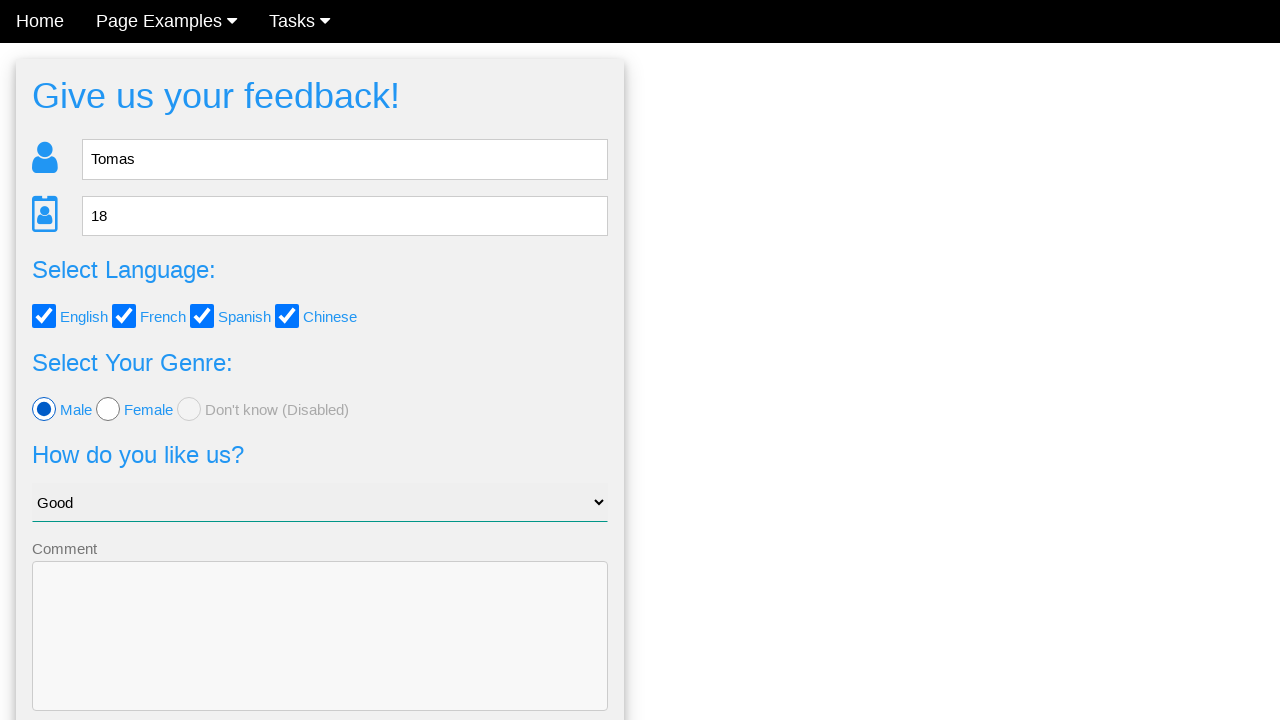

Filled comment field with 'Thank you for service!' on .w3-input.w3-border[name='comment']
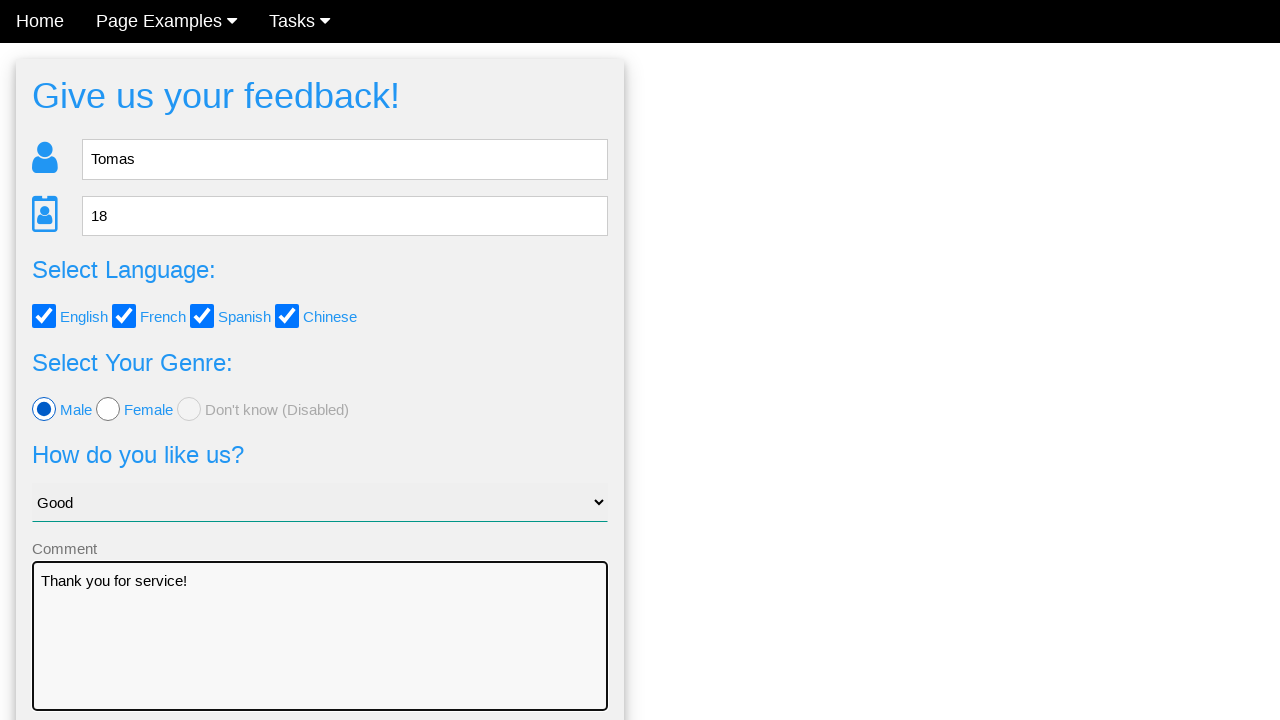

Clicked Send button to submit feedback form at (320, 656) on .w3-btn-block
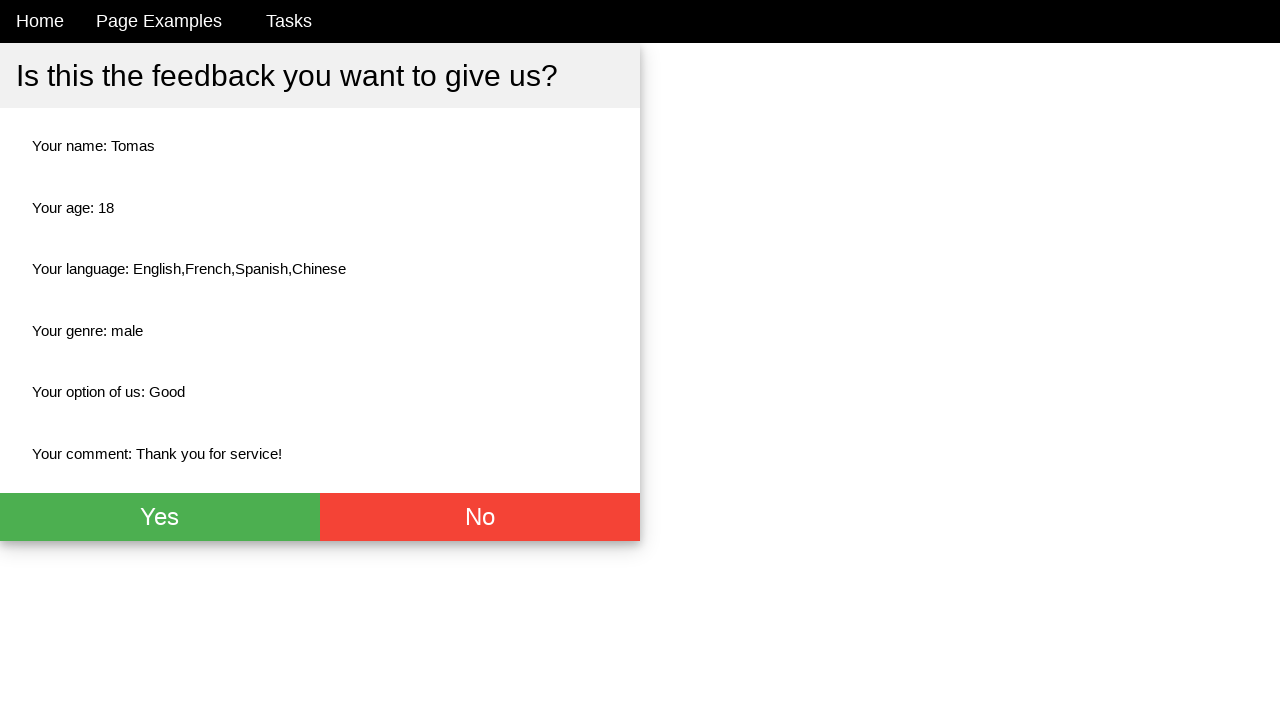

Navigation to check_feedback page completed
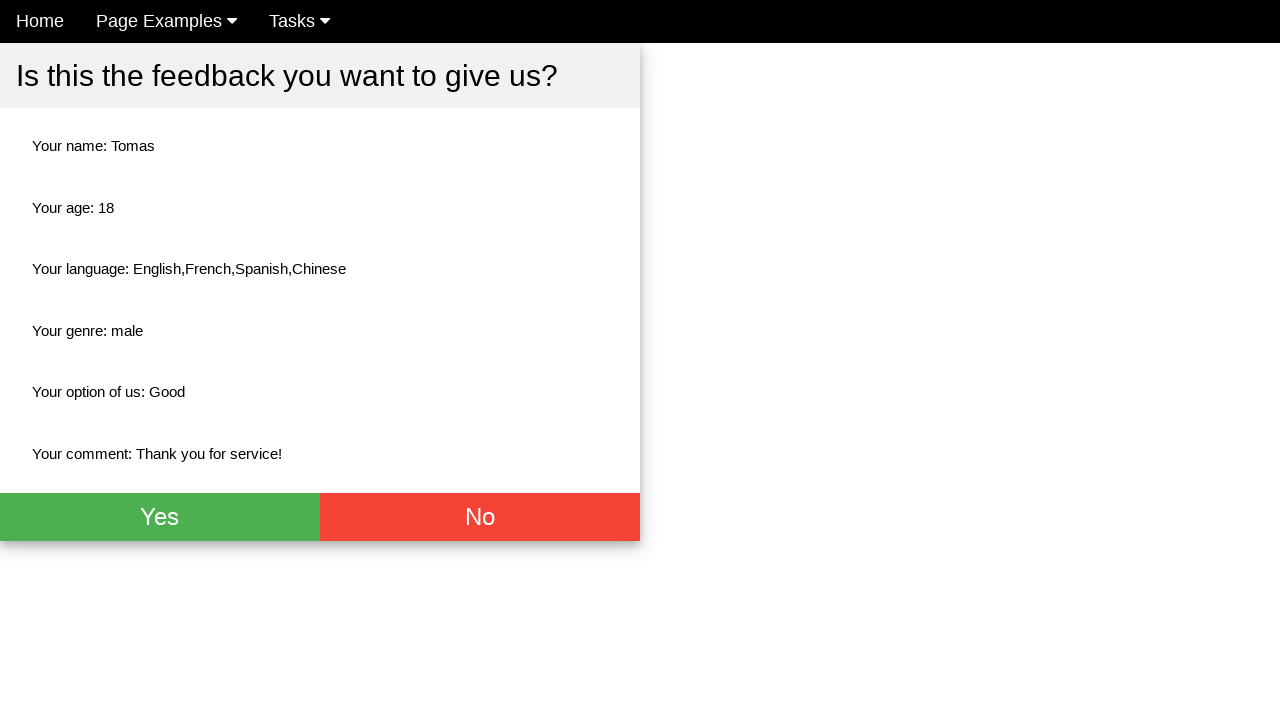

Clicked No button on confirmation page to go back at (480, 517) on .w3-red
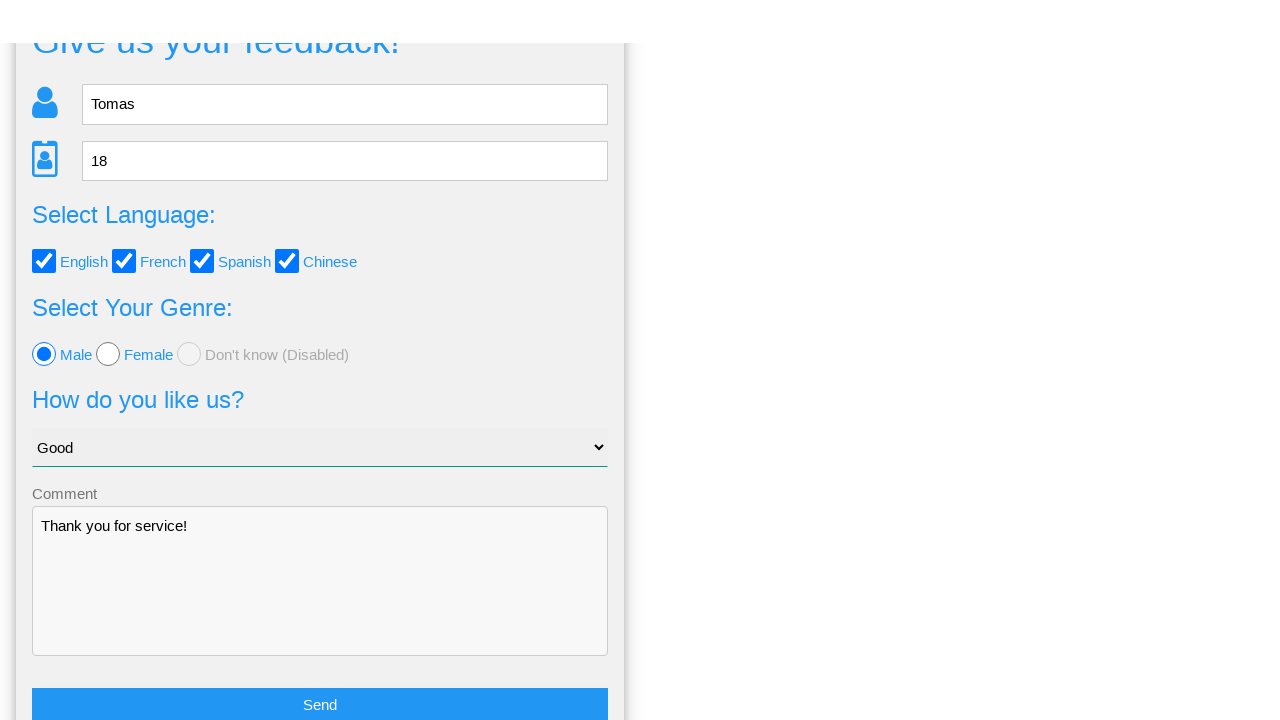

Navigation back to provide_feedback page completed
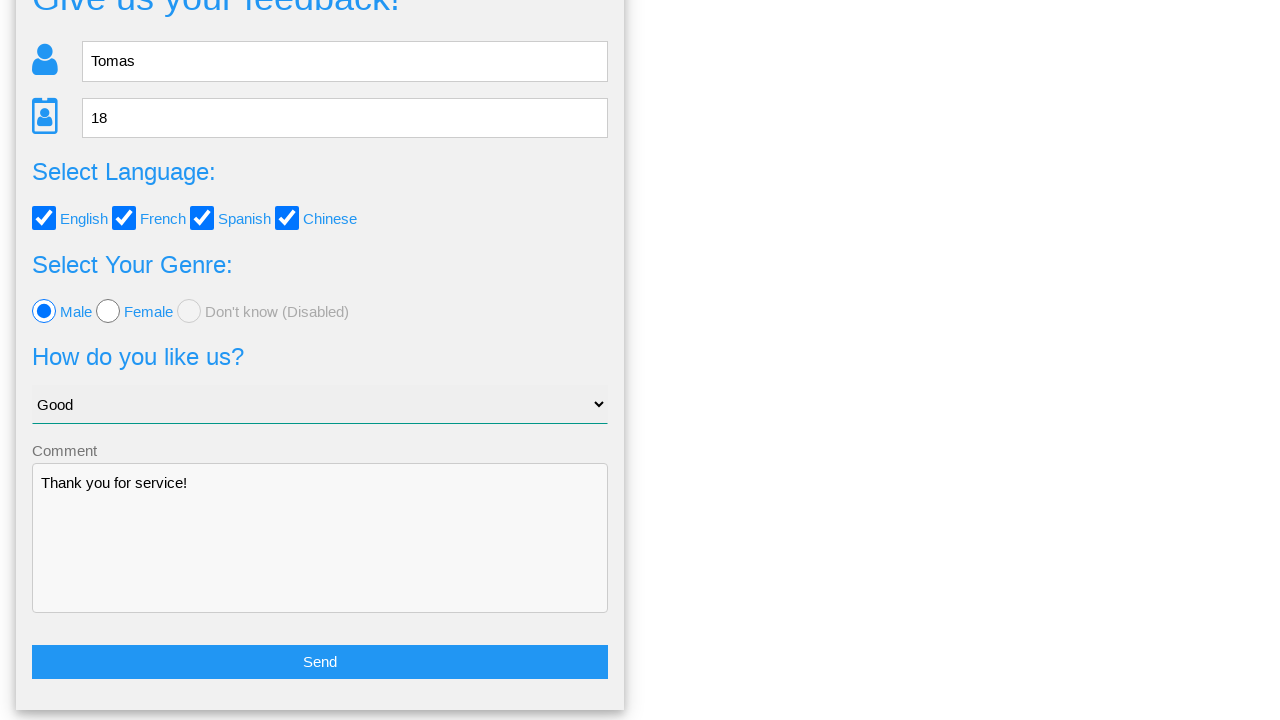

Name field is visible on feedback form
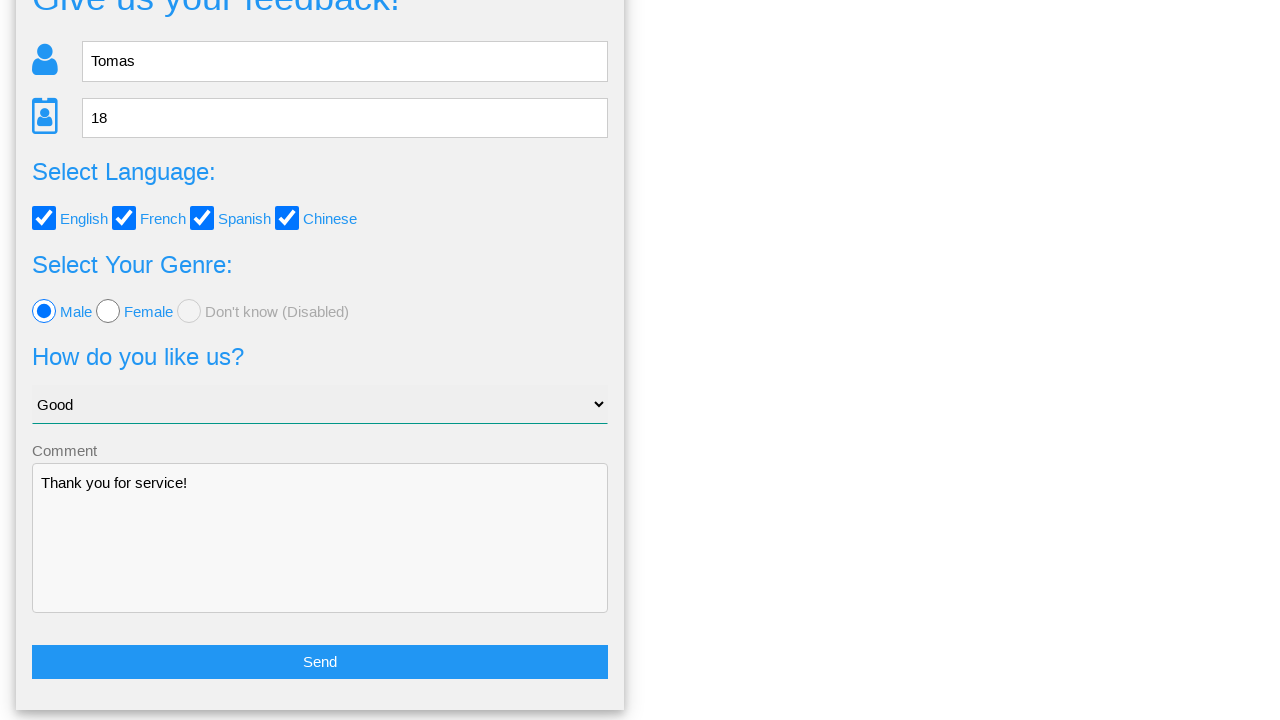

Verified name field retained value 'Tomas'
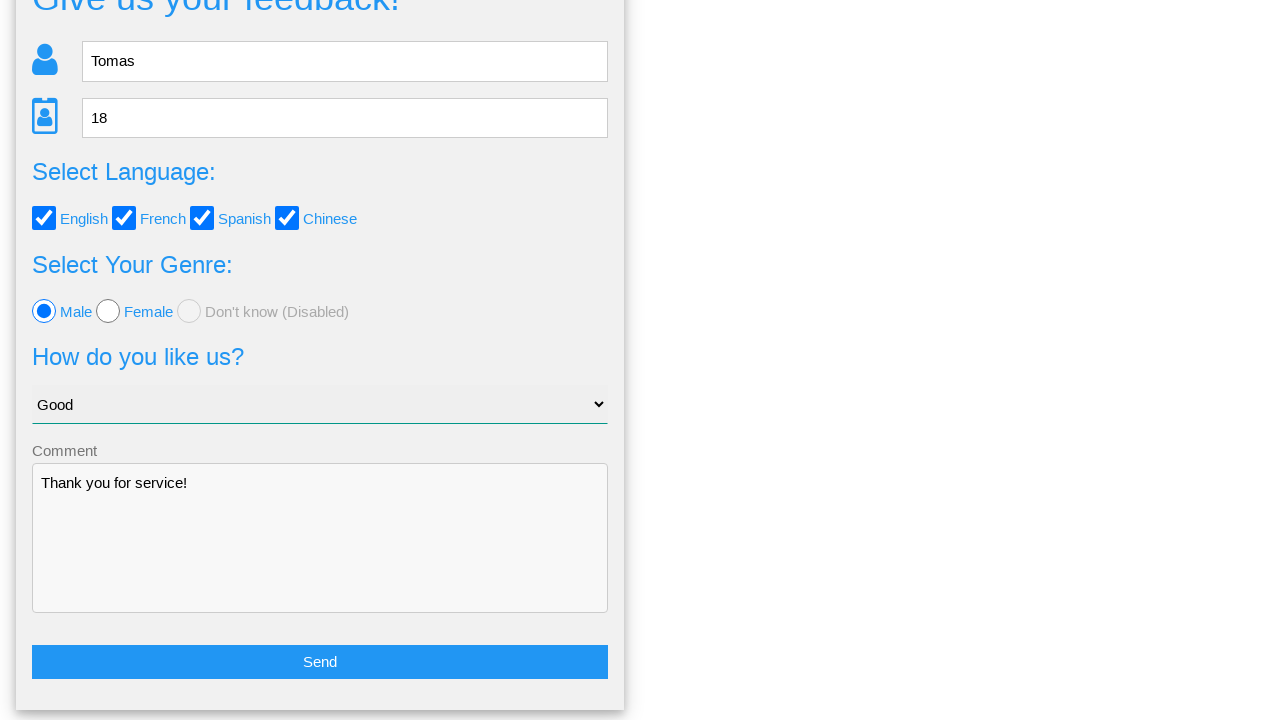

Verified age field retained value '18'
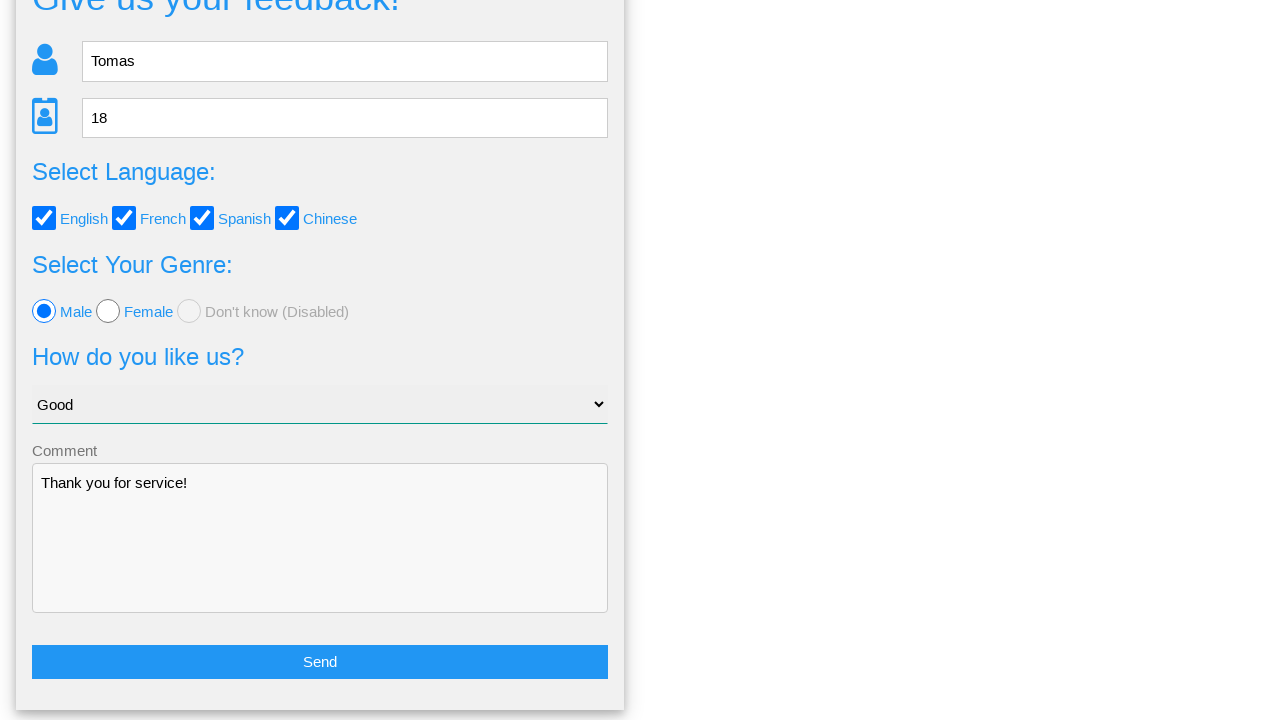

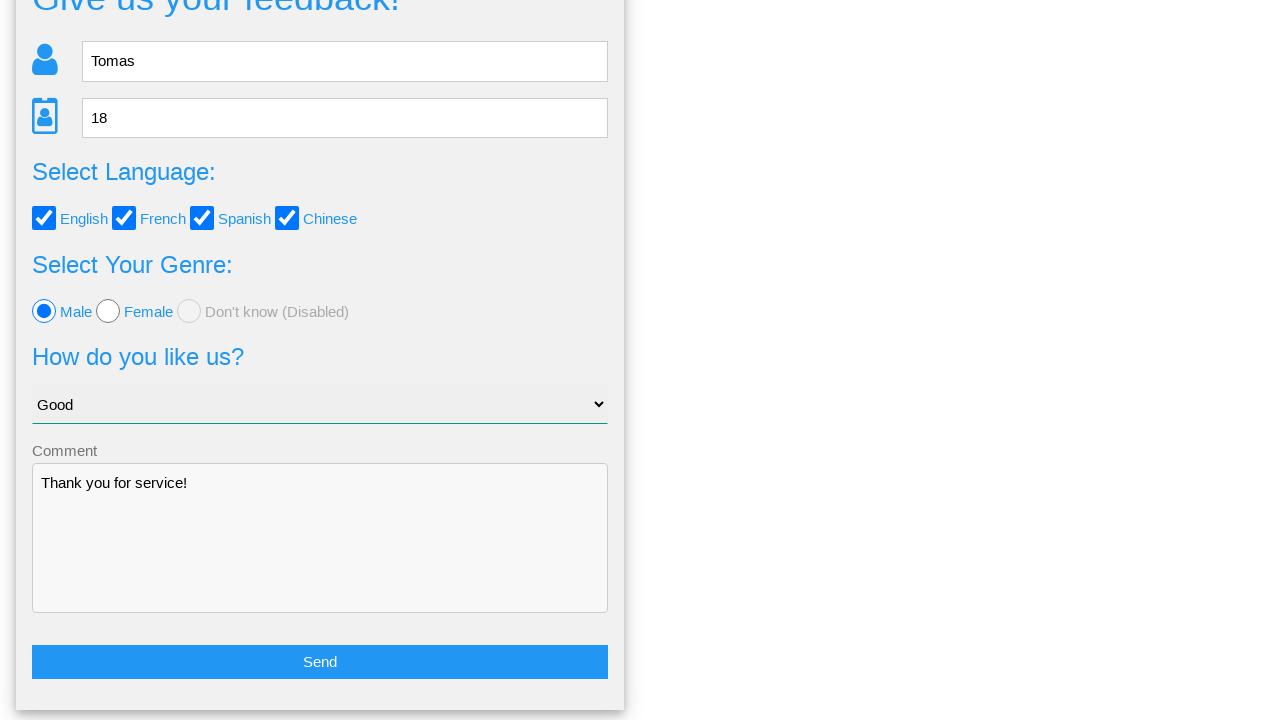